Tests passenger selection dropdown by clicking to open it, incrementing adult count 4 times, and closing the dropdown

Starting URL: https://rahulshettyacademy.com/dropdownsPractise/

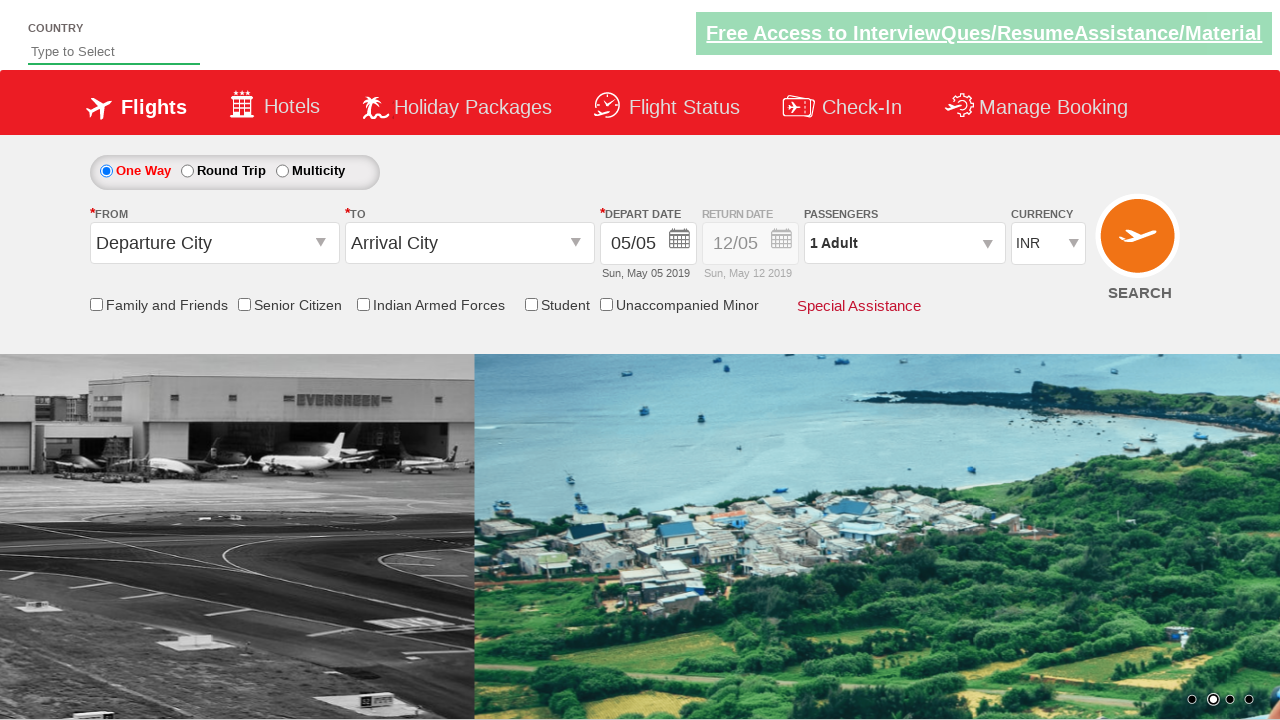

Clicked passenger info dropdown to open it at (904, 243) on div#divpaxinfo
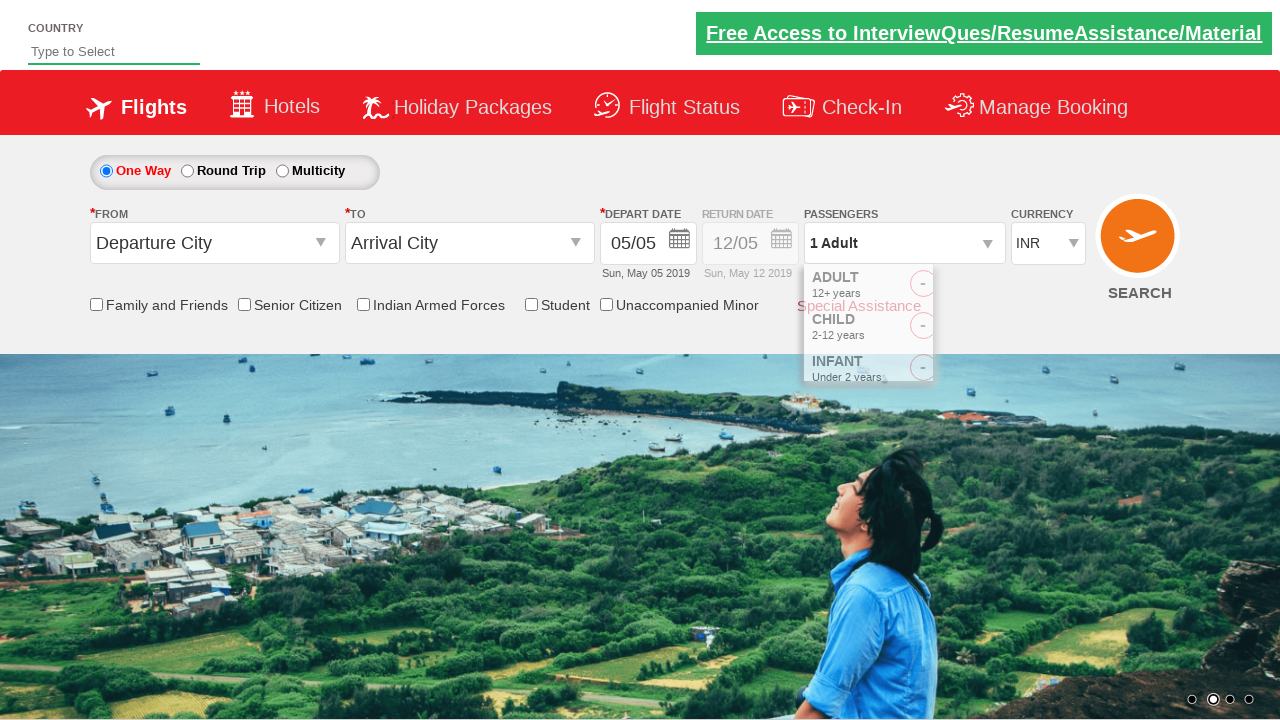

Clicked increment adult button (iteration 1 of 4) at (982, 288) on #hrefIncAdt
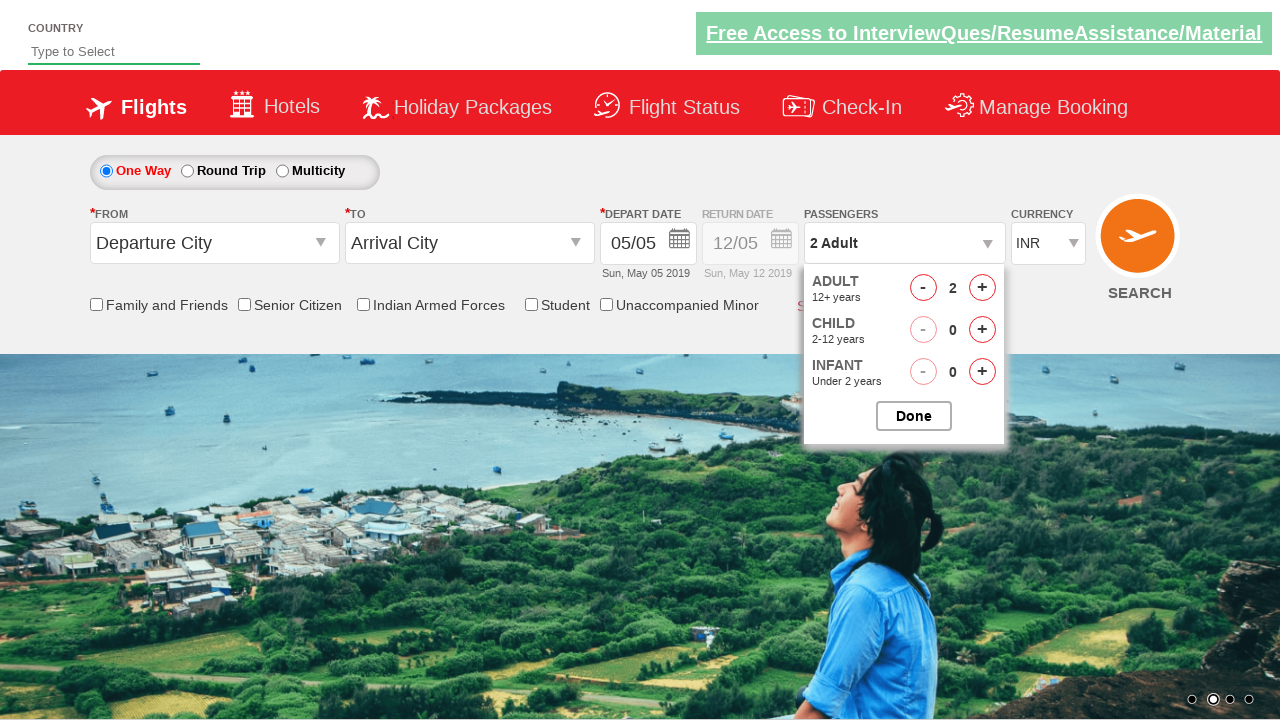

Clicked increment adult button (iteration 2 of 4) at (982, 288) on #hrefIncAdt
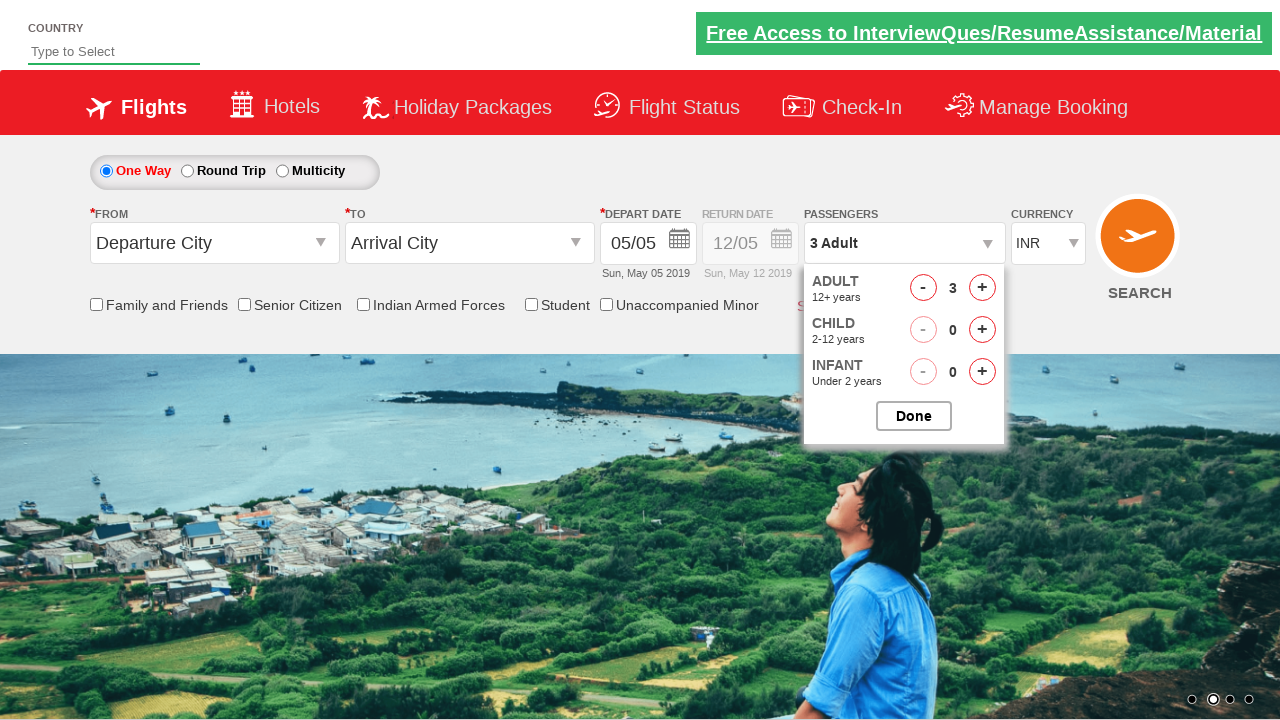

Clicked increment adult button (iteration 3 of 4) at (982, 288) on #hrefIncAdt
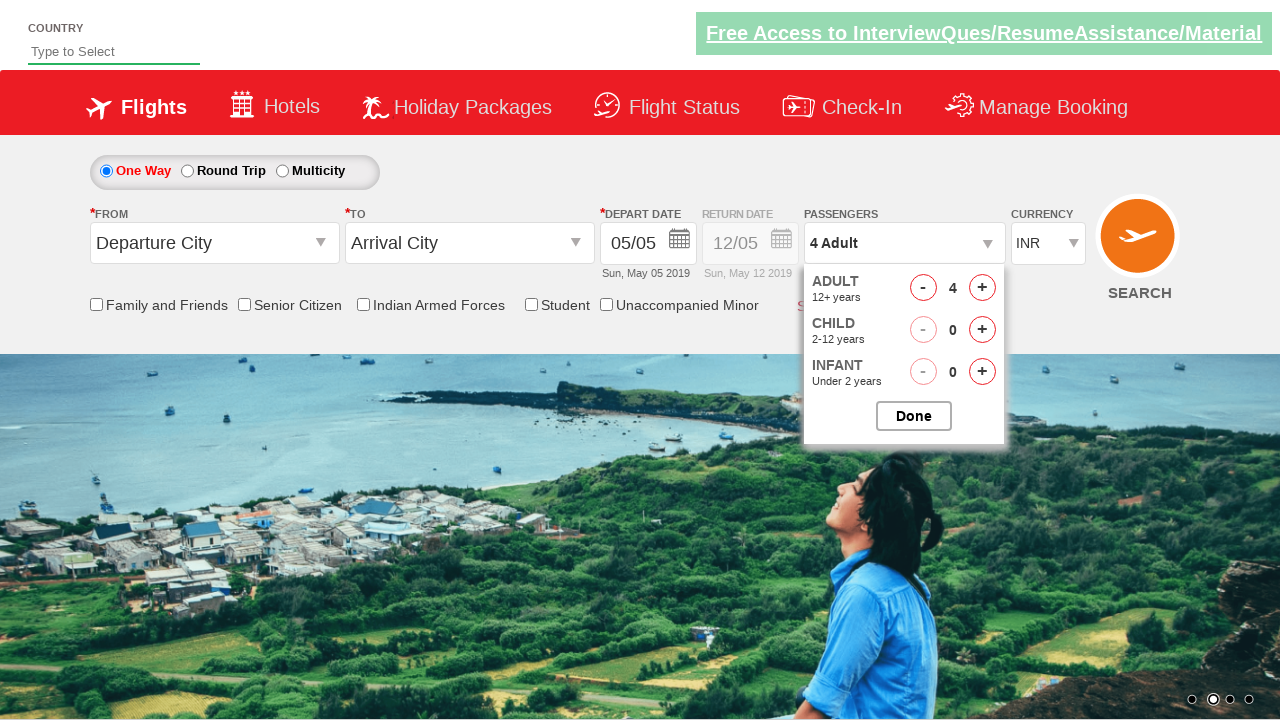

Clicked increment adult button (iteration 4 of 4) at (982, 288) on #hrefIncAdt
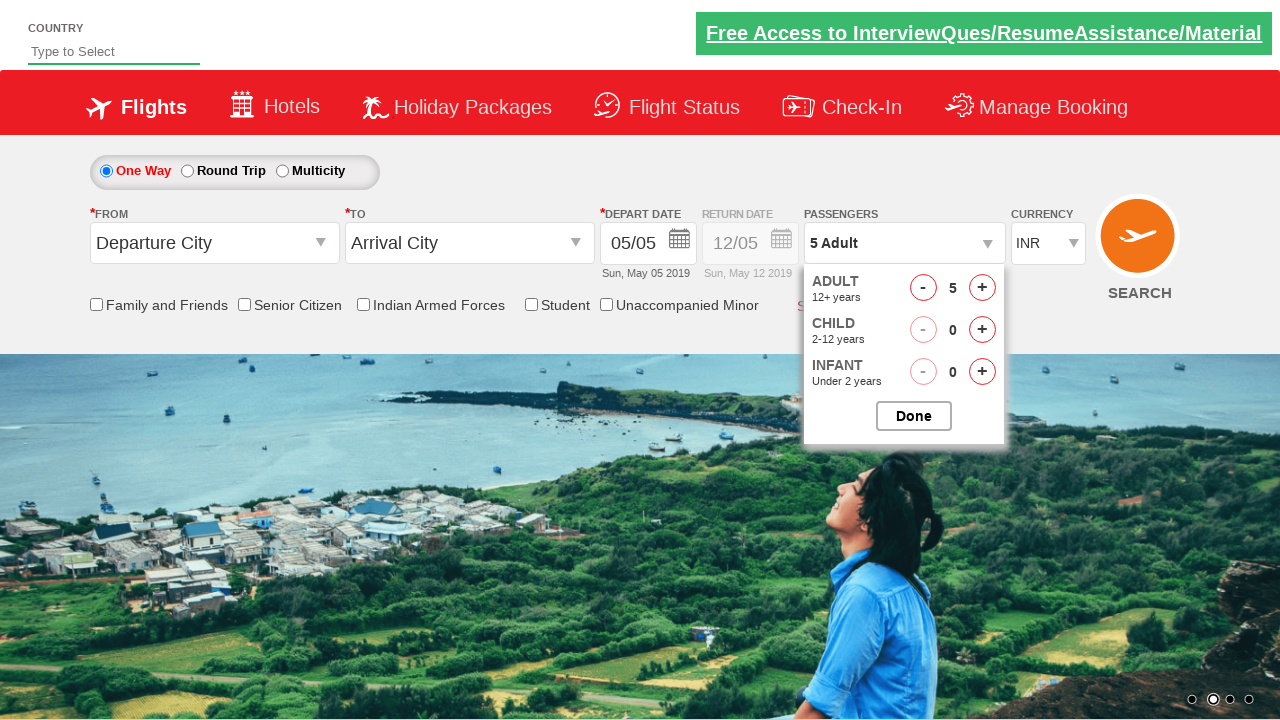

Closed the passenger selection dropdown at (914, 416) on #btnclosepaxoption
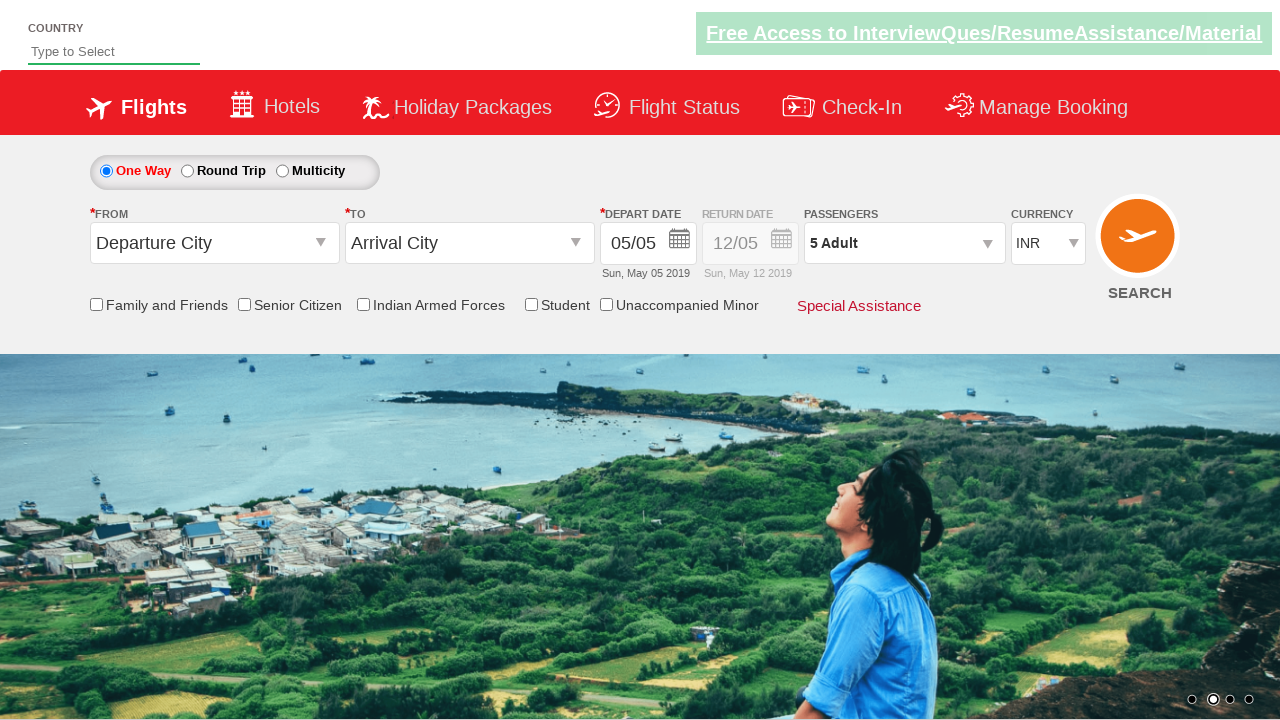

Verified passenger count displays '5 Adult'
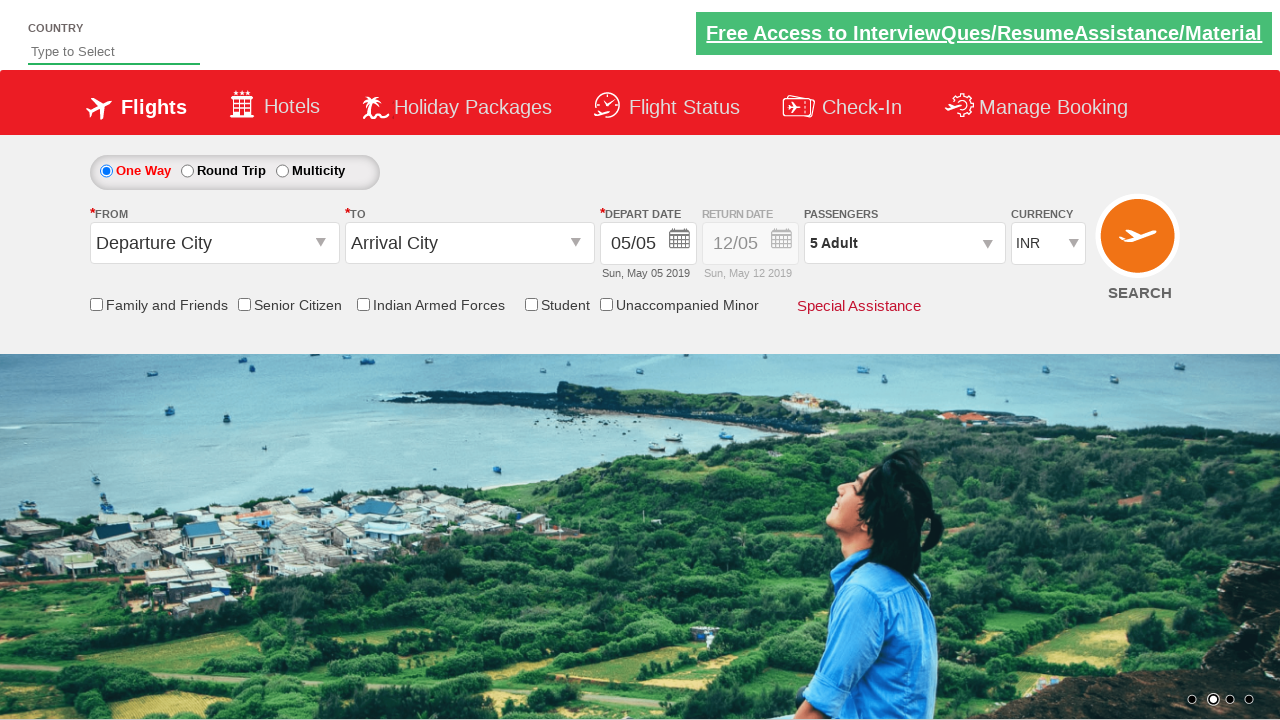

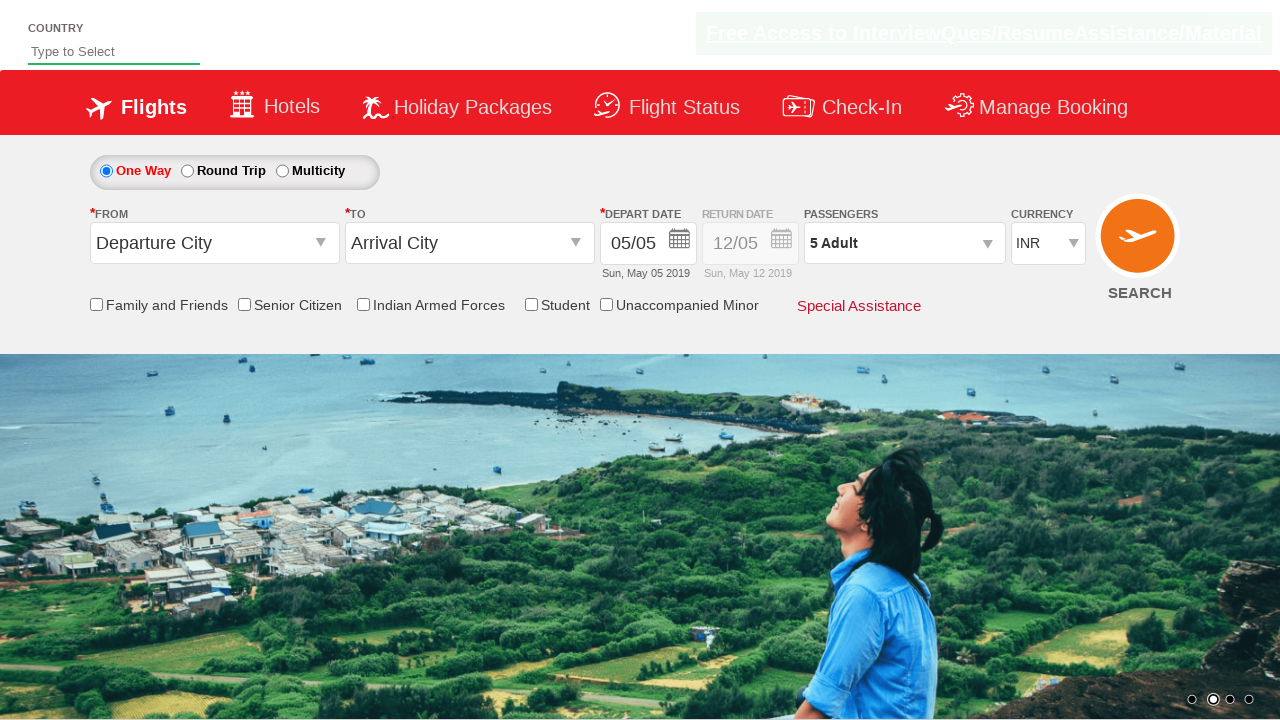